Tests hotel listing page by clicking the button to view all hotels and verifying that 10 hotels are displayed

Starting URL: http://hotel-v3.progmasters.hu/

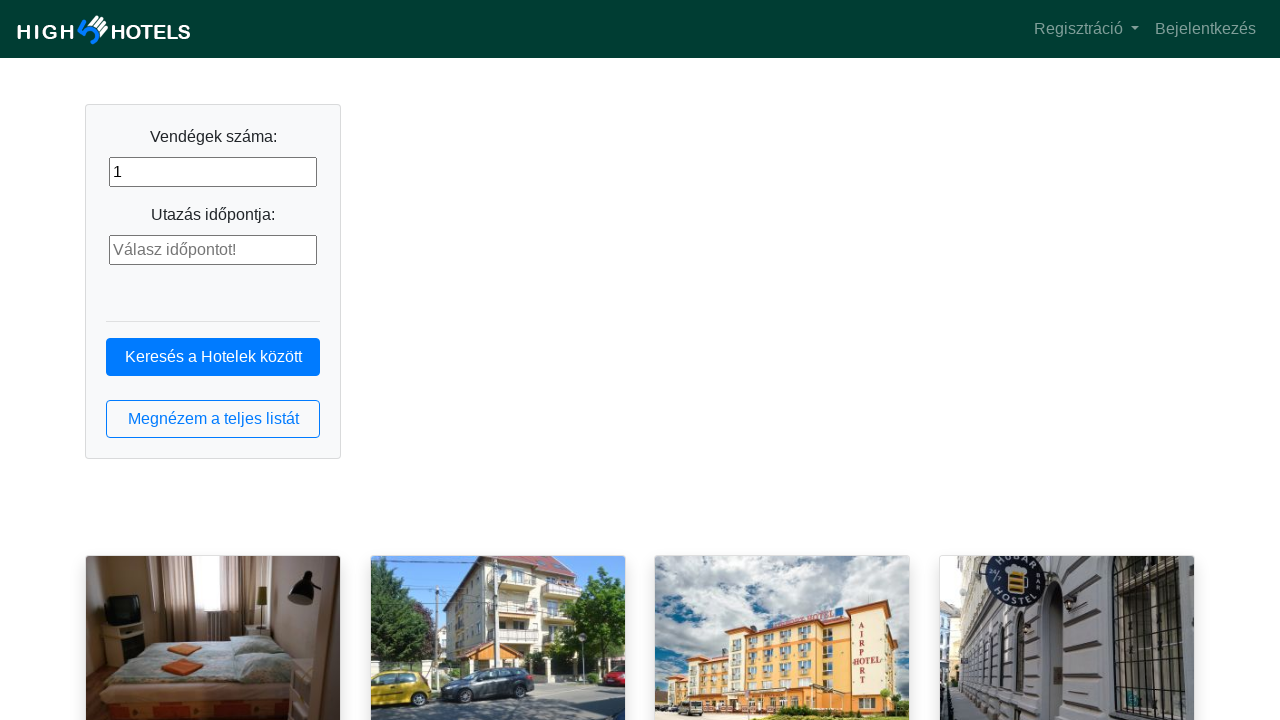

Clicked button to view all hotels at (213, 419) on button.btn.btn-outline-primary.btn-block
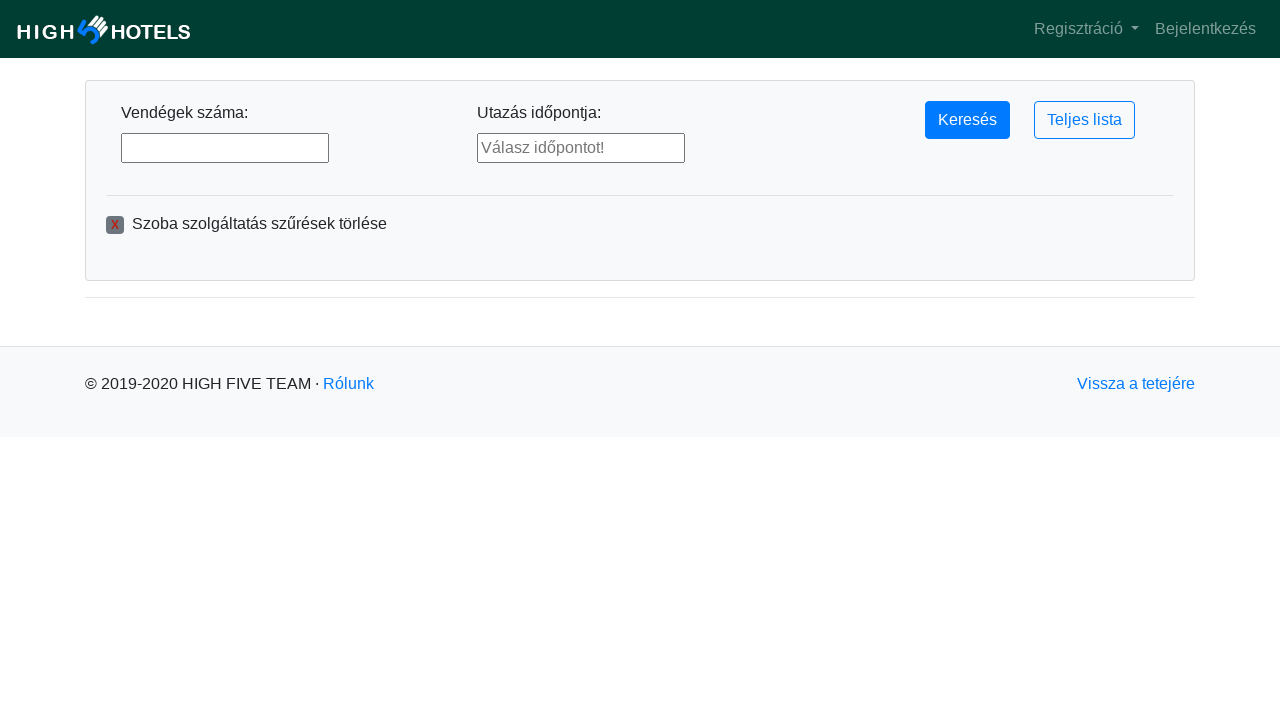

Hotel list loaded and hotel items are visible
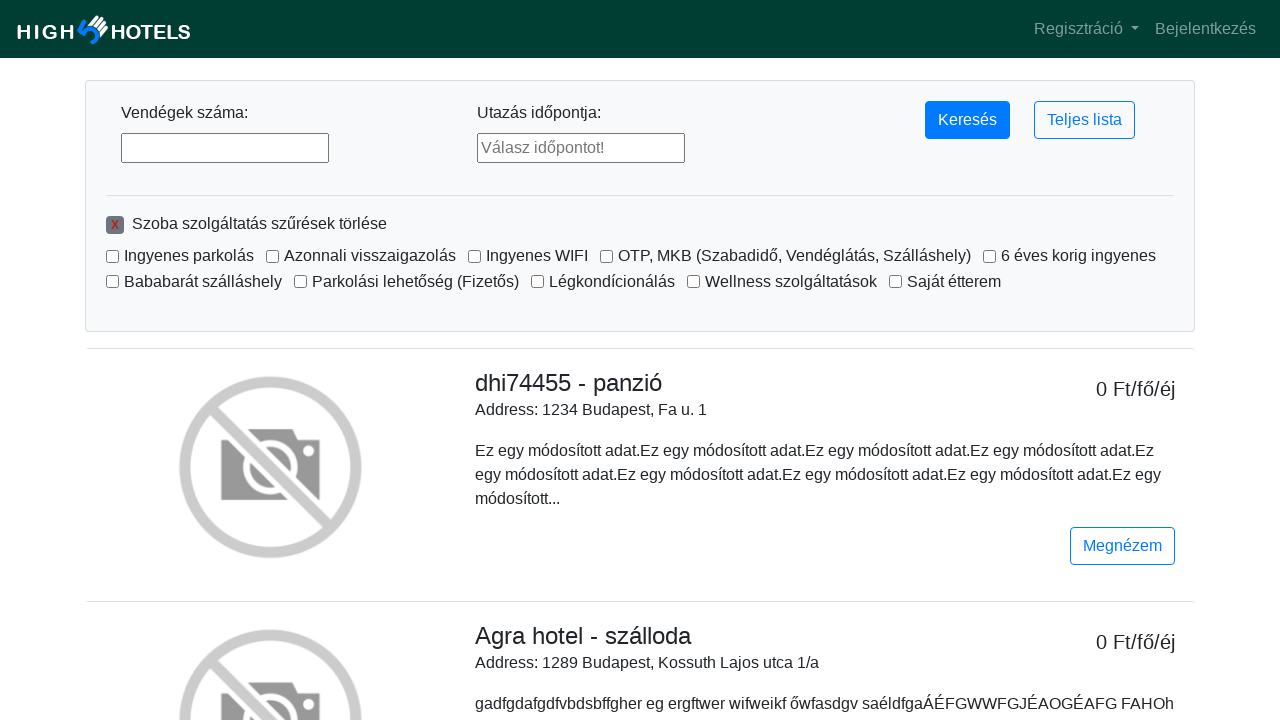

Retrieved 10 hotels from the list
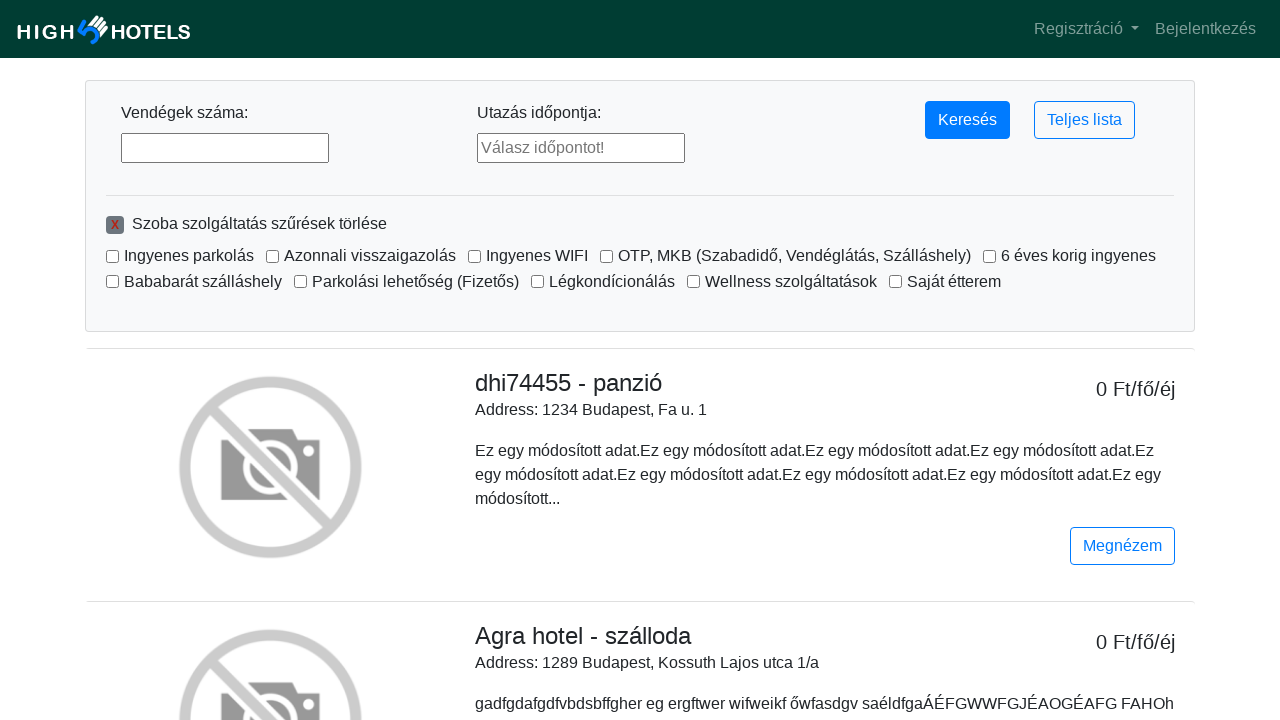

Verified that exactly 10 hotels are displayed
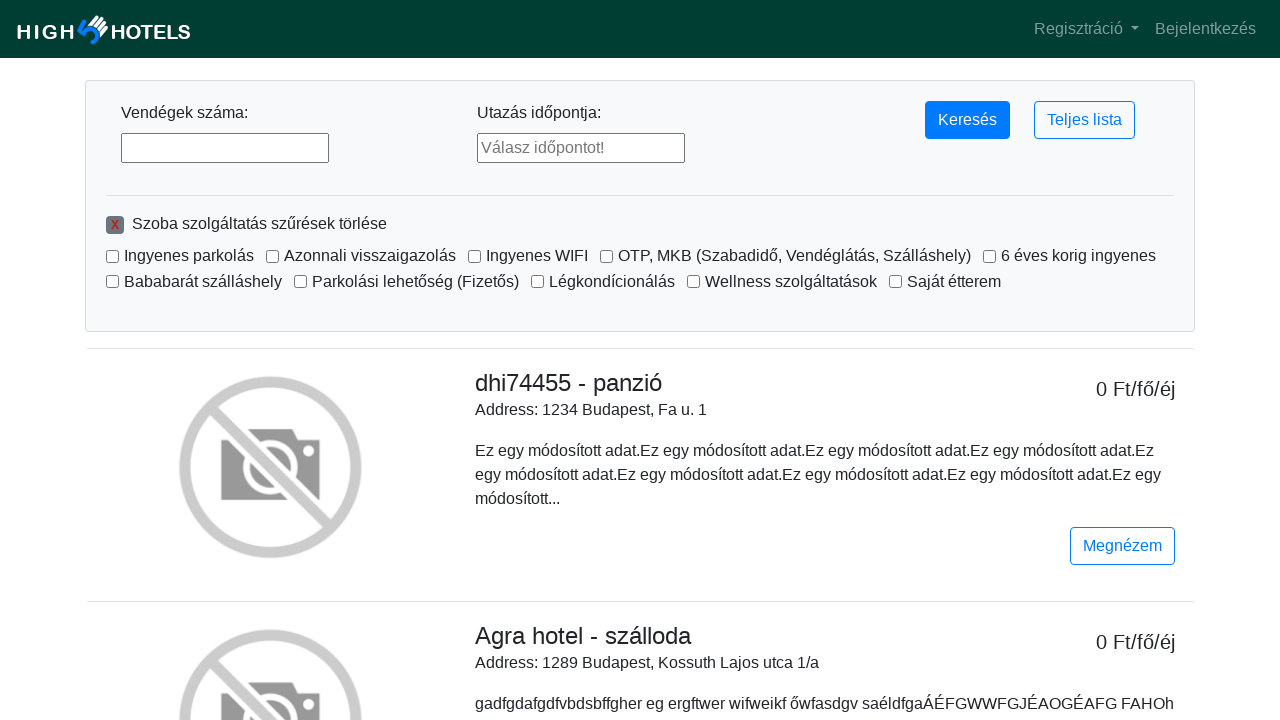

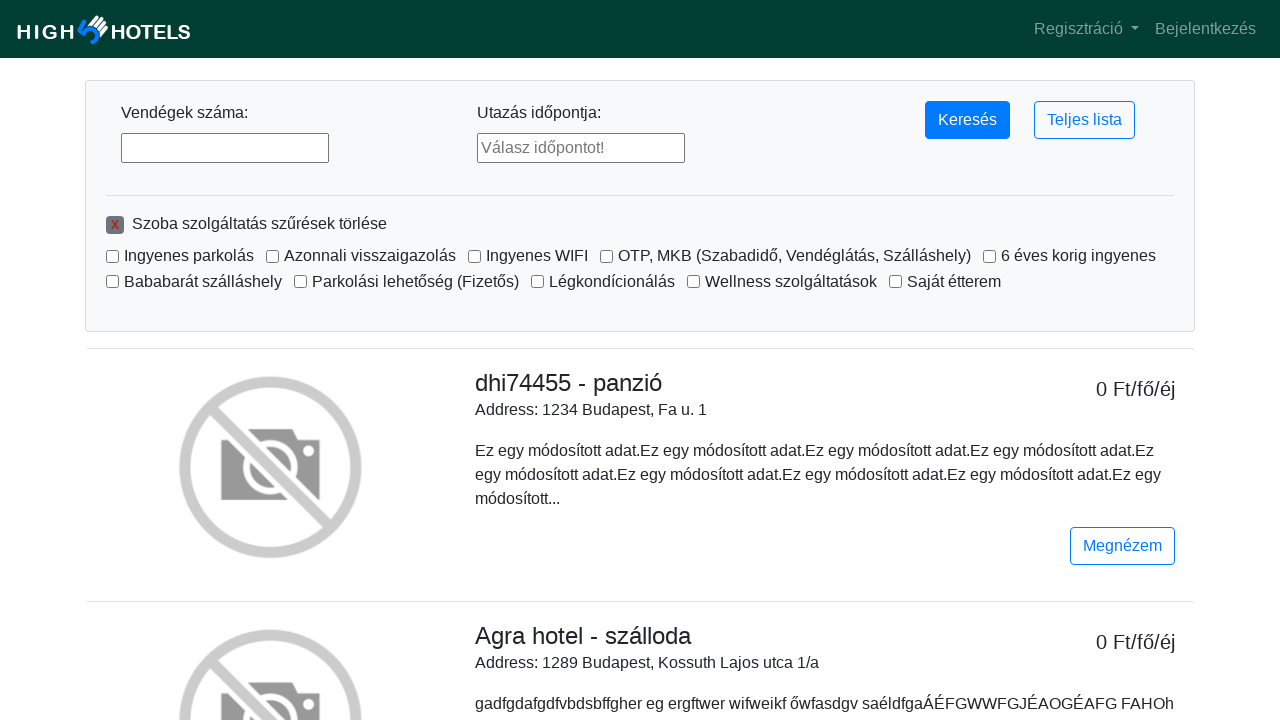